Navigates to the text box demo page and fills in the userName field with a name

Starting URL: https://demoqa.com/text-box

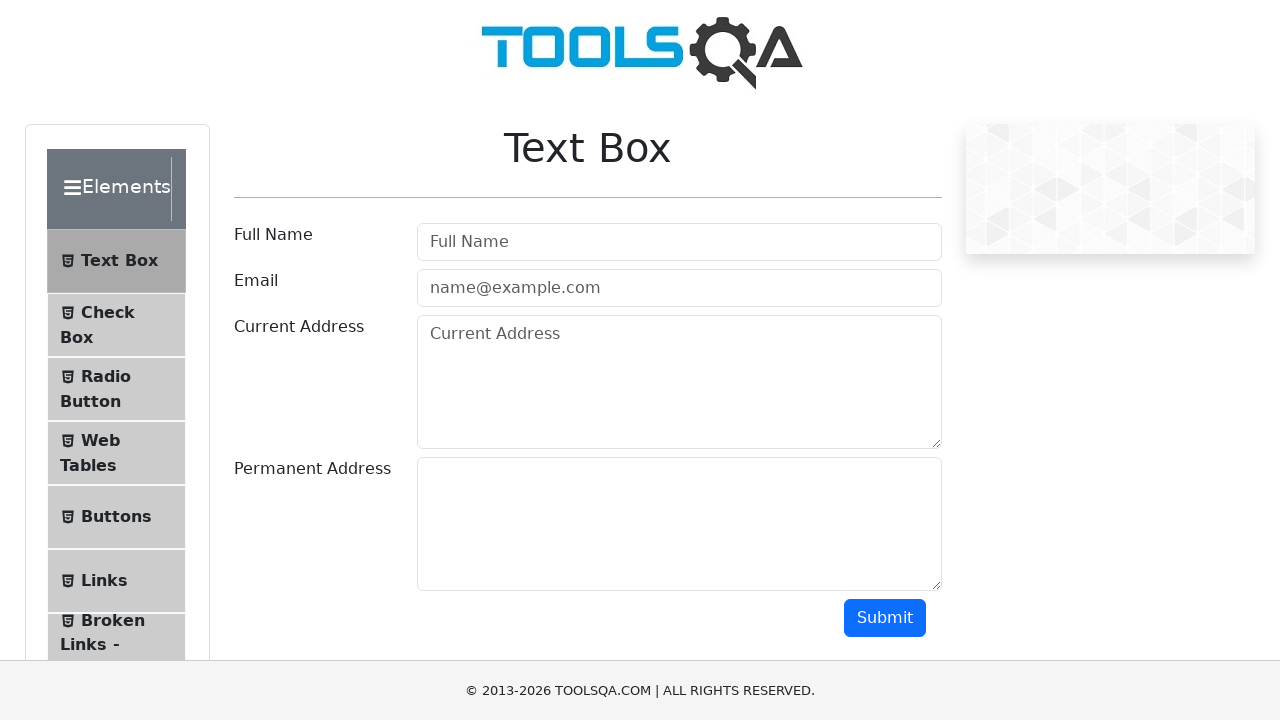

Filled userName field with 'someName' on #userName
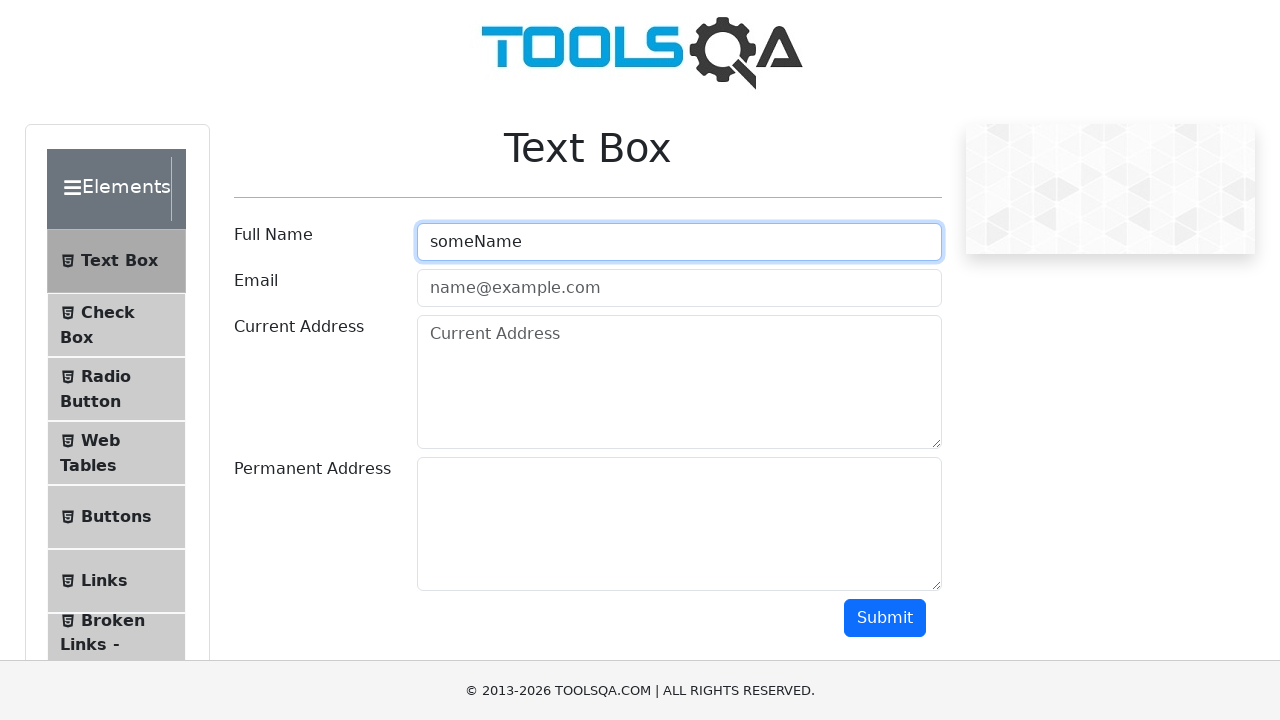

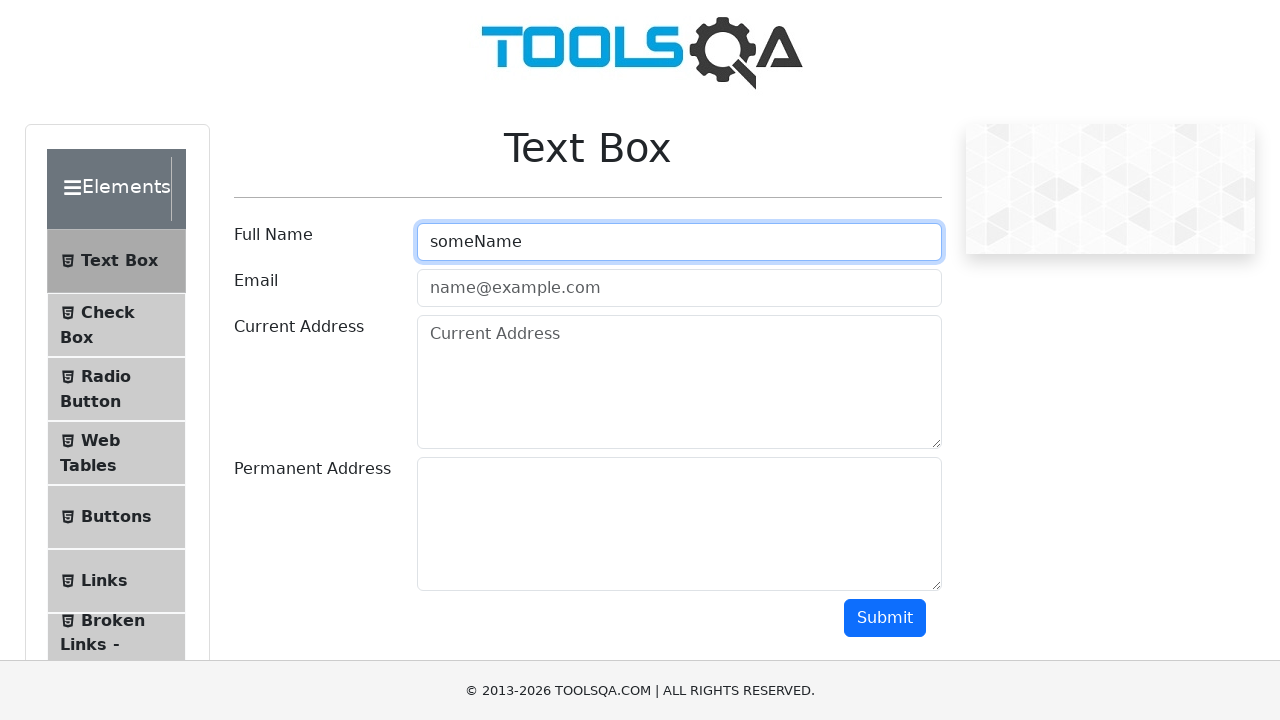